Tests dropdown selection functionality by selecting year, month, and day values using different selection methods

Starting URL: https://testcenter.techproeducation.com/index.php?page=dropdown

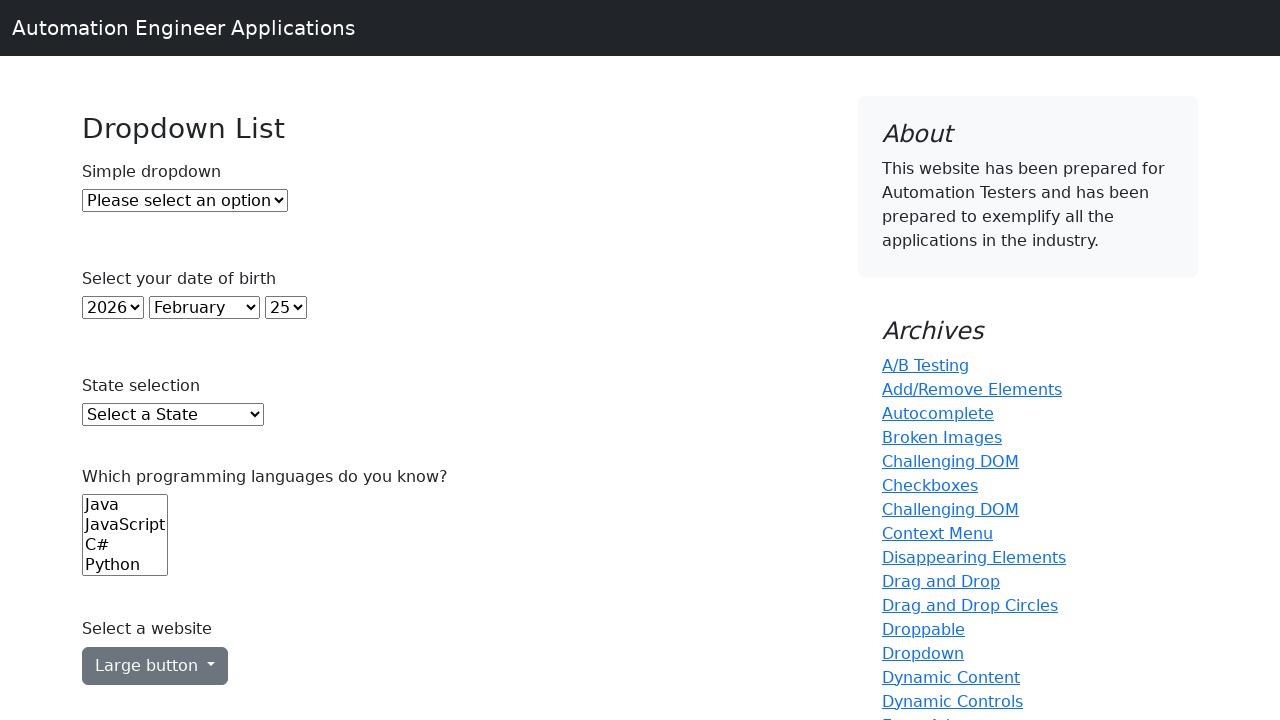

Selected year 2000 by index 22 from year dropdown on #year
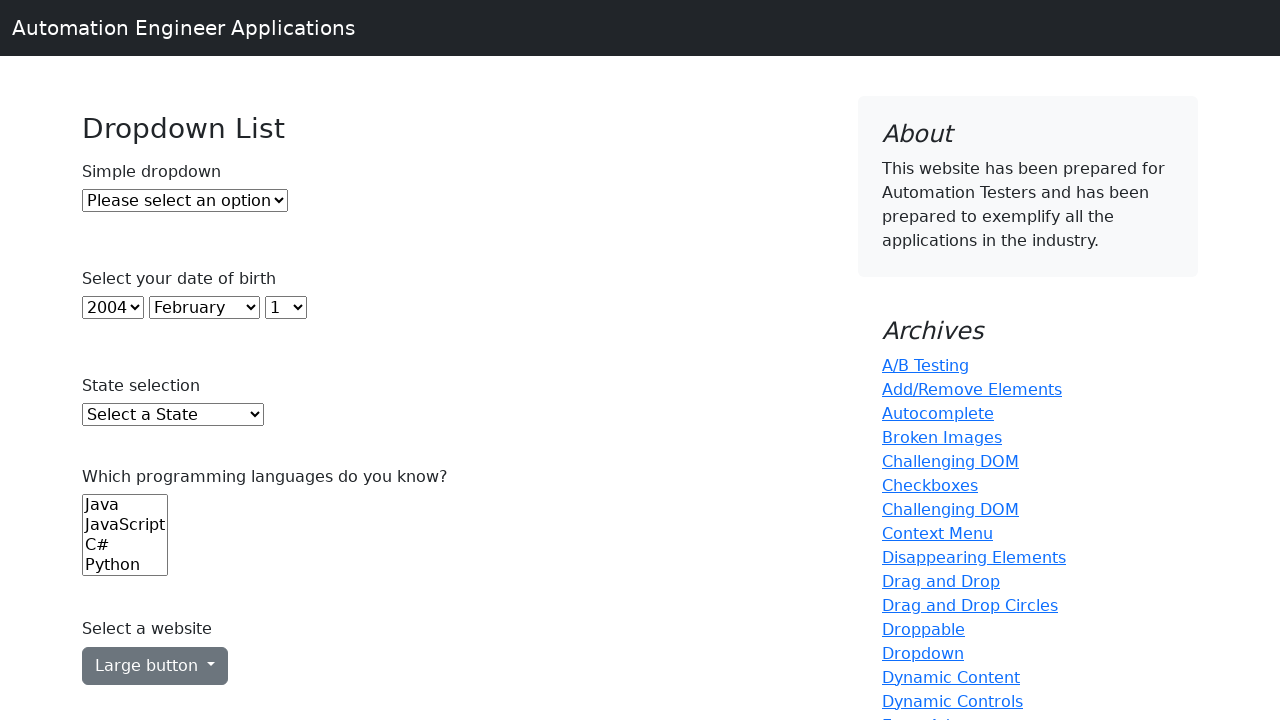

Selected January (value='0') from month dropdown on #month
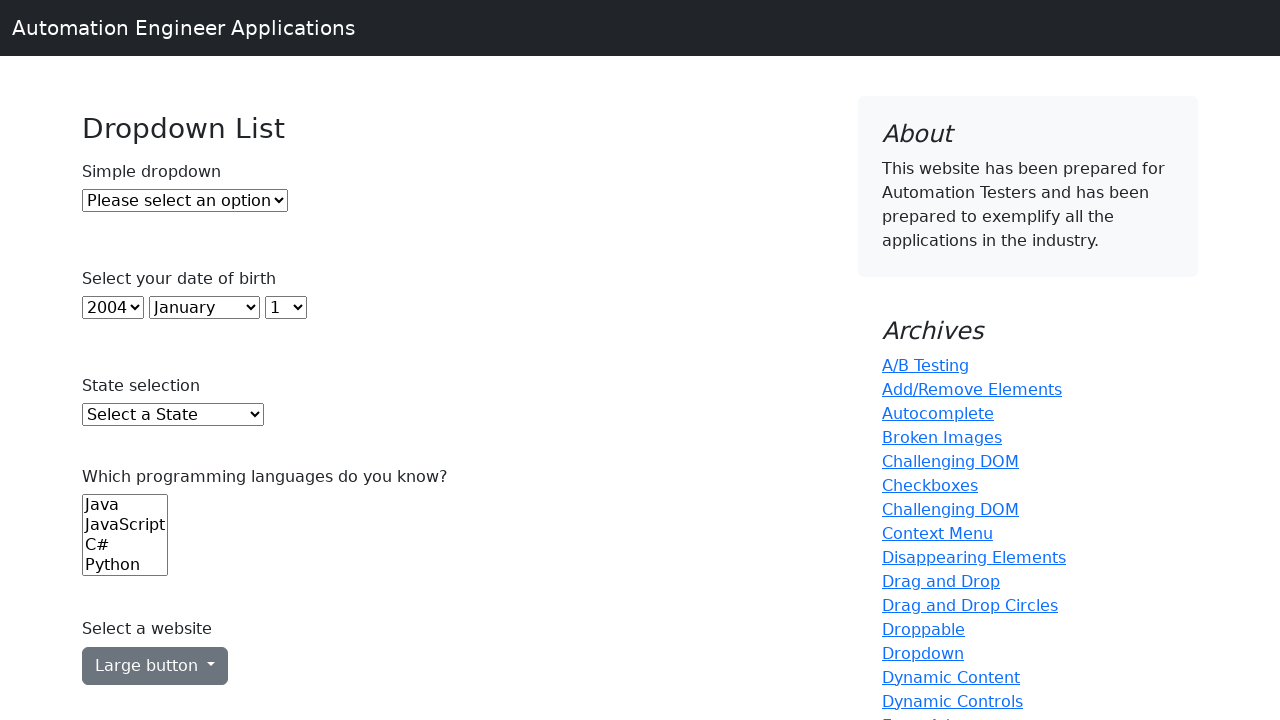

Selected day 10 by visible text from day dropdown on #day
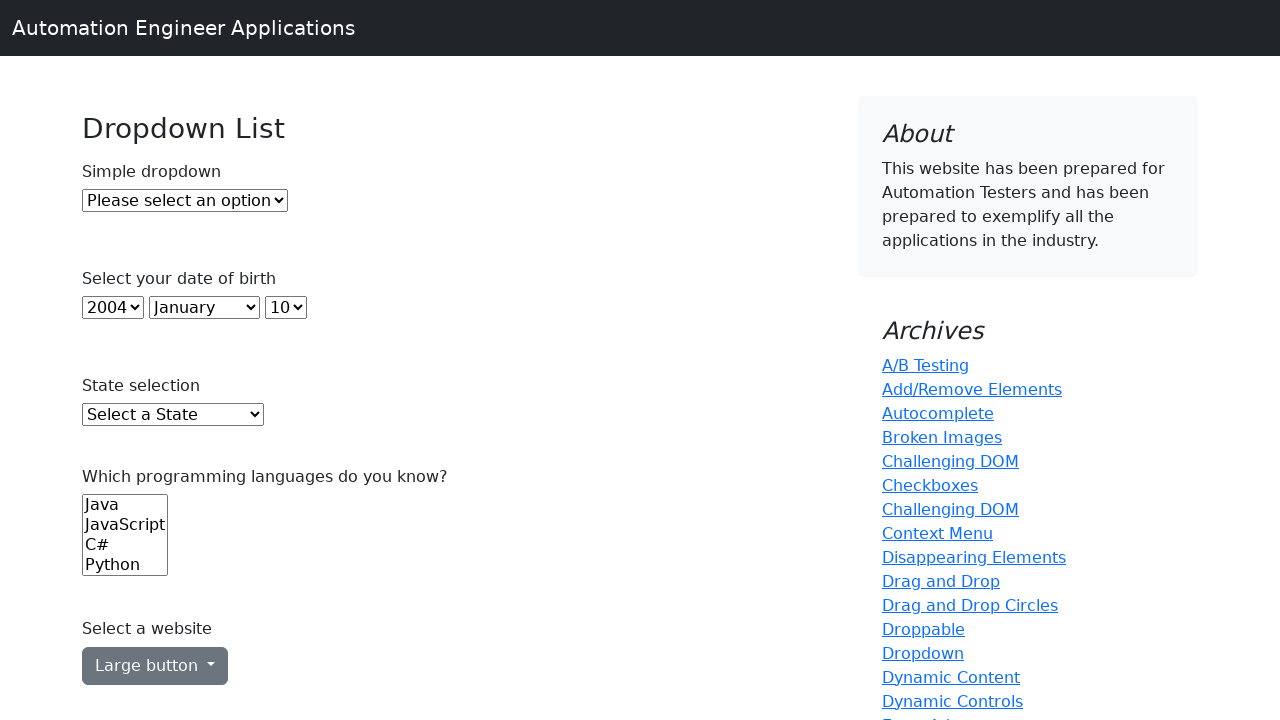

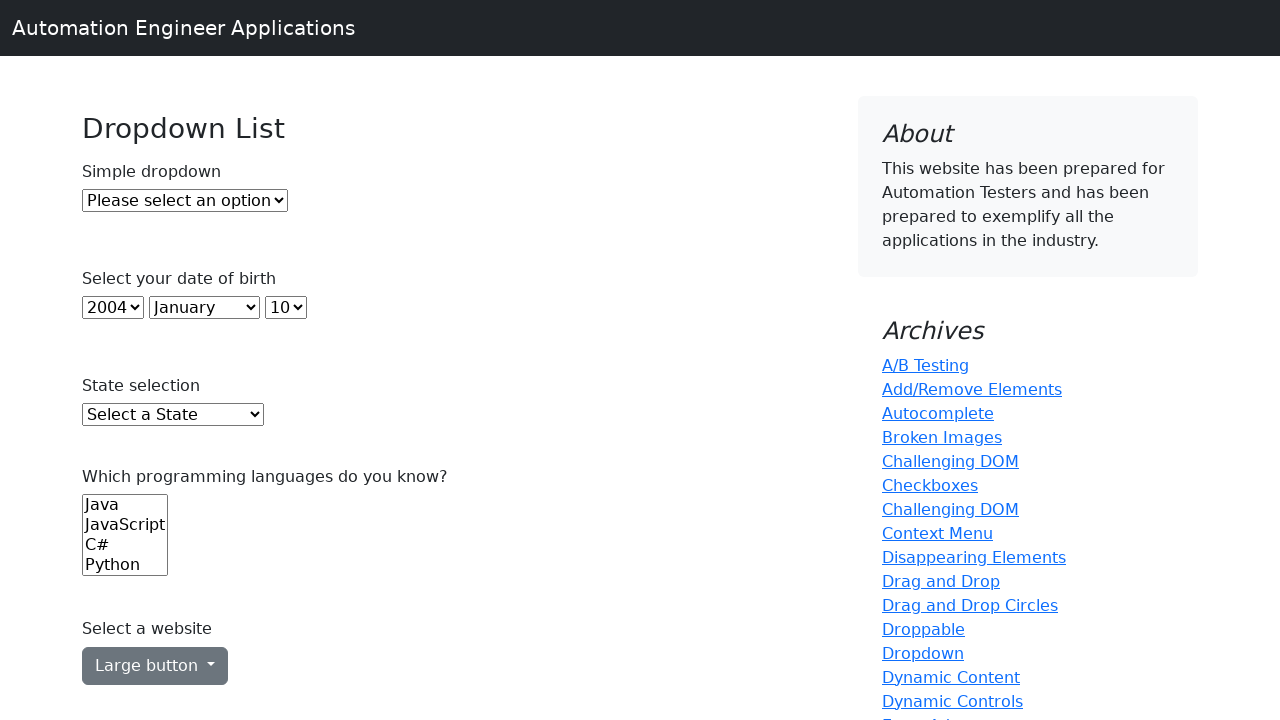